Tests pagination functionality by scrolling down the page and clicking the "next" button to navigate to the second page of quotes

Starting URL: http://quotes.toscrape.com/js/

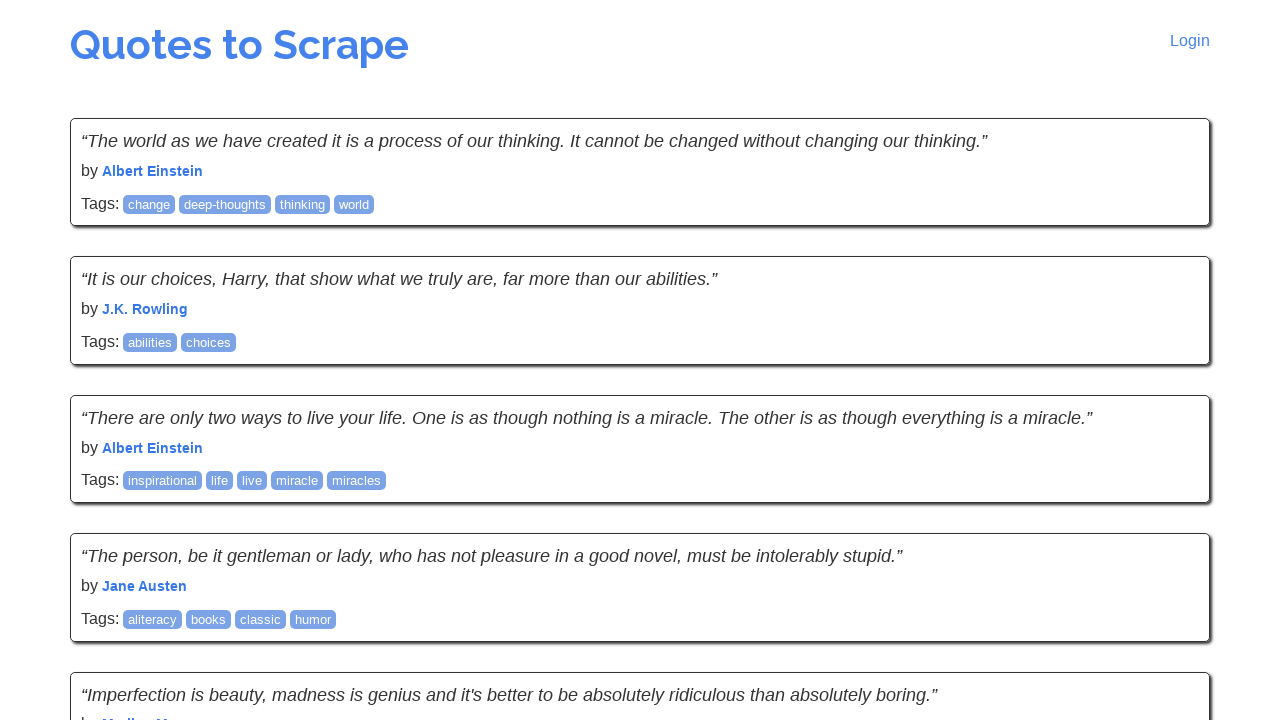

Scrolled down the page by 3000 pixels
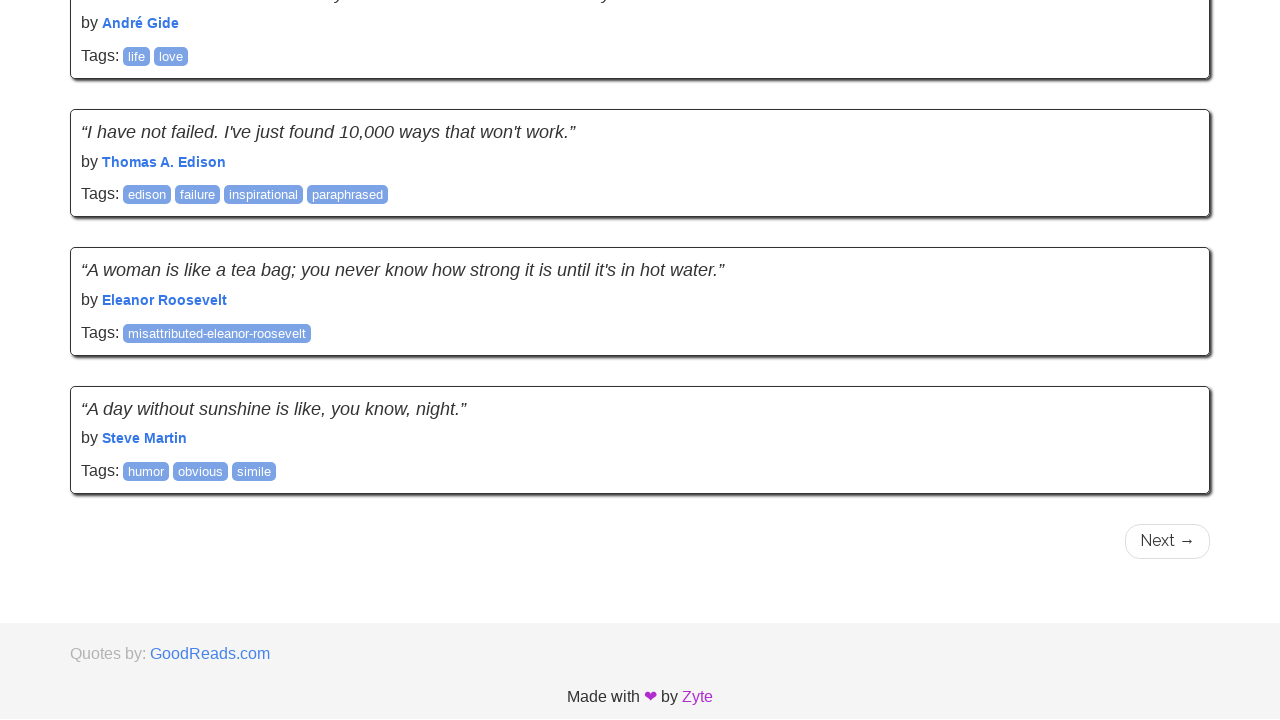

Clicked the next page button to navigate to page 2 at (1168, 541) on li.next a
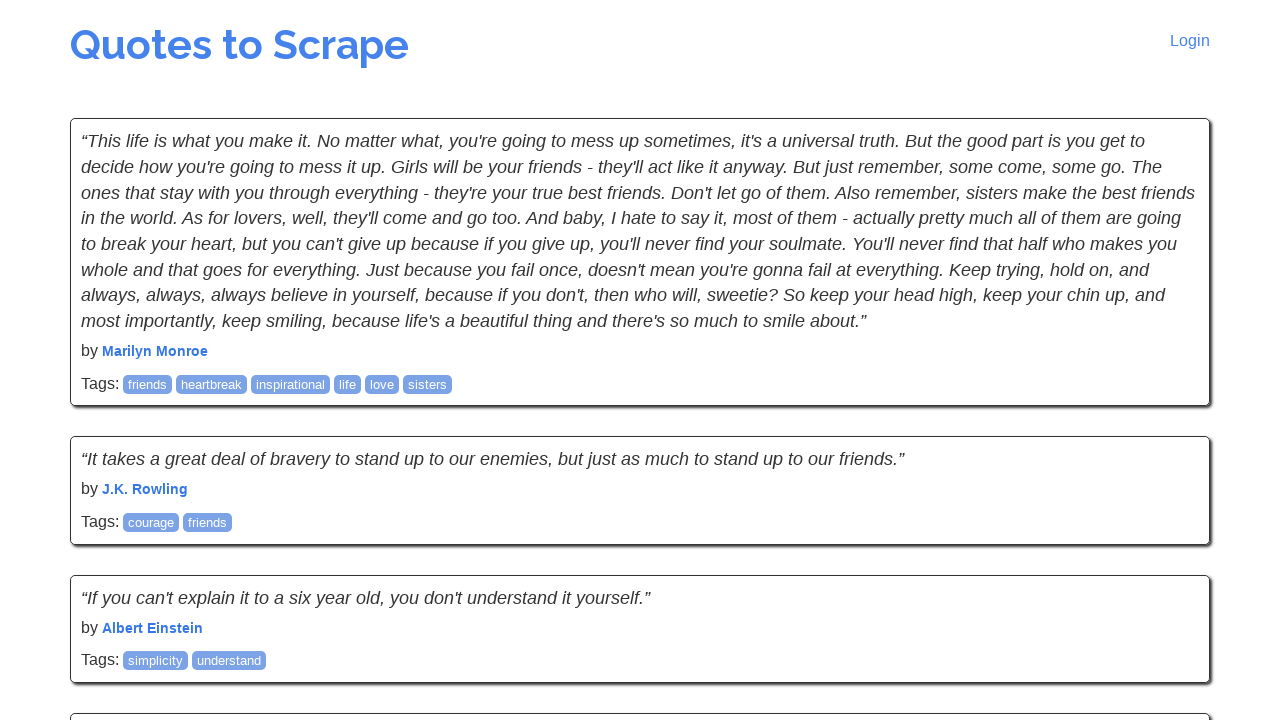

Waited for next page to fully load (networkidle)
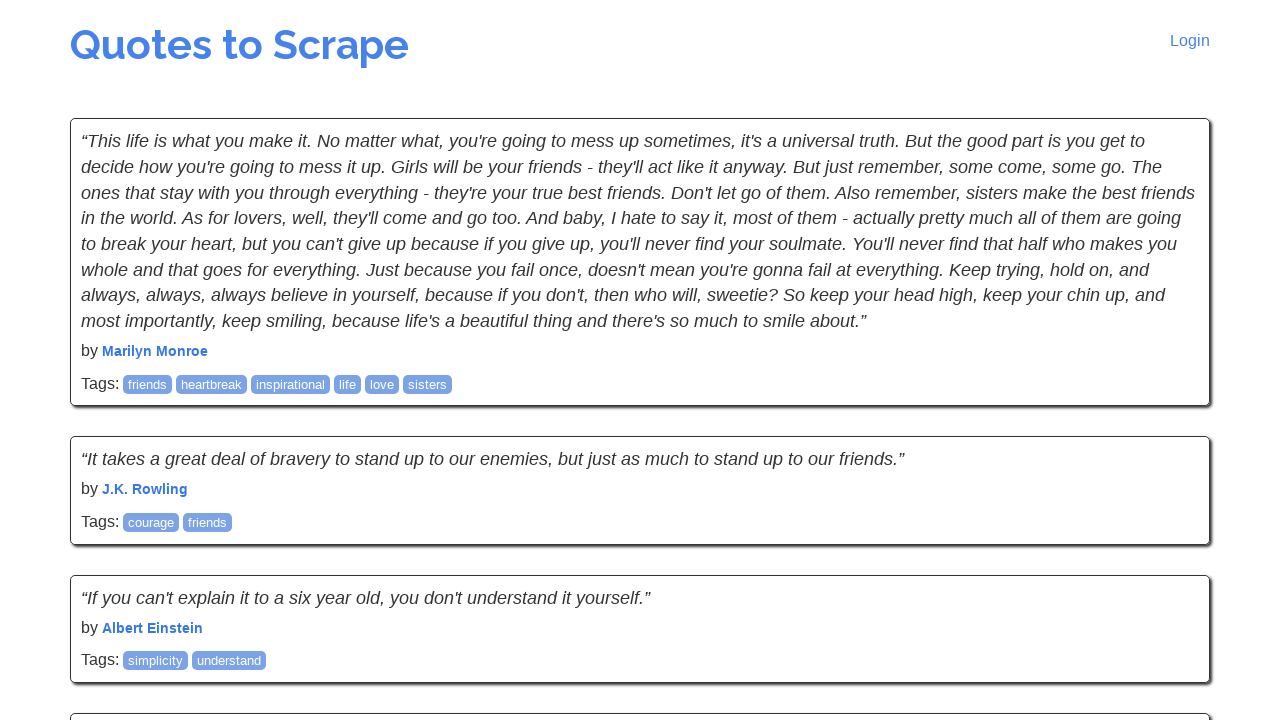

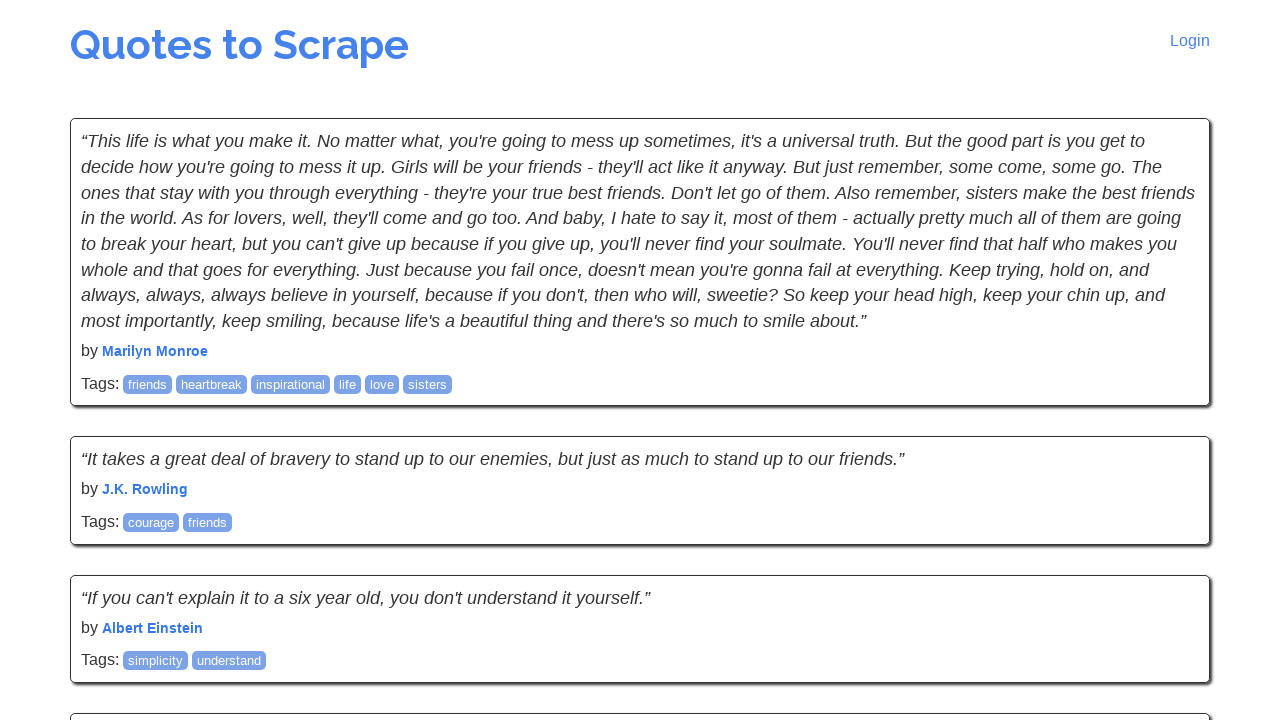